Tests browser window management by opening a new window and navigating to a second website

Starting URL: https://demo.nopcommerce.com/

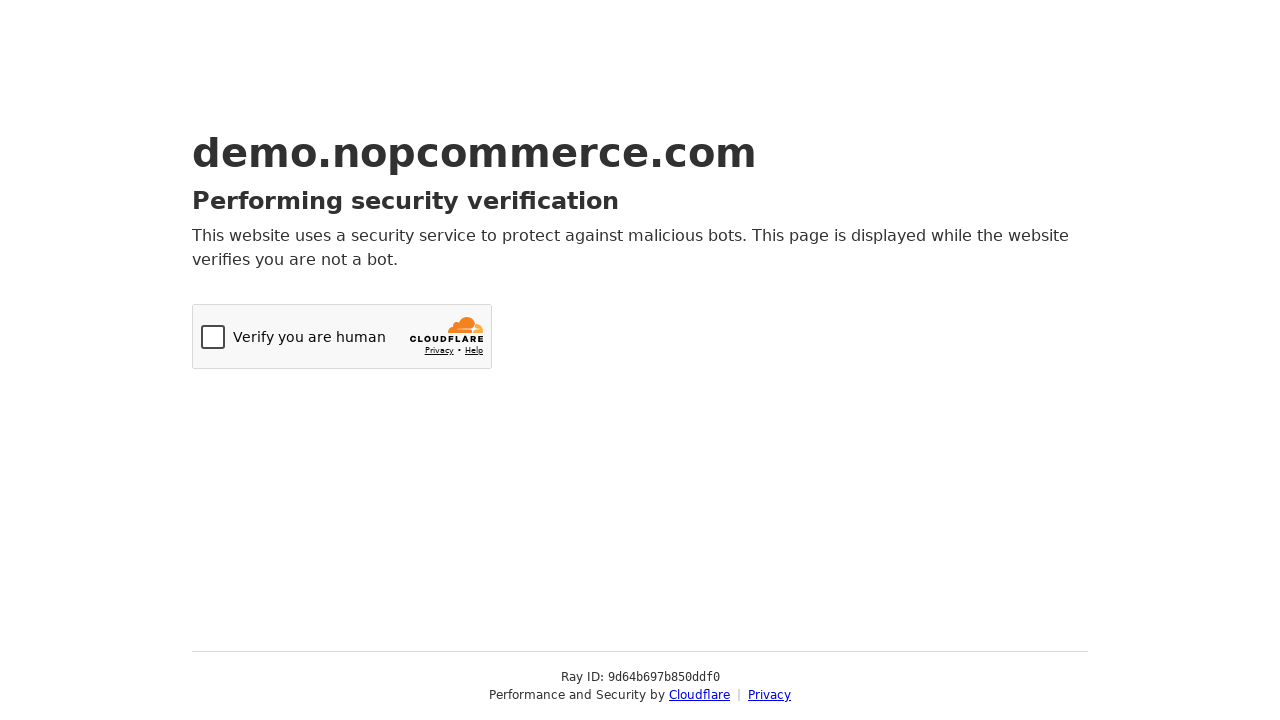

Opened a new browser window/page
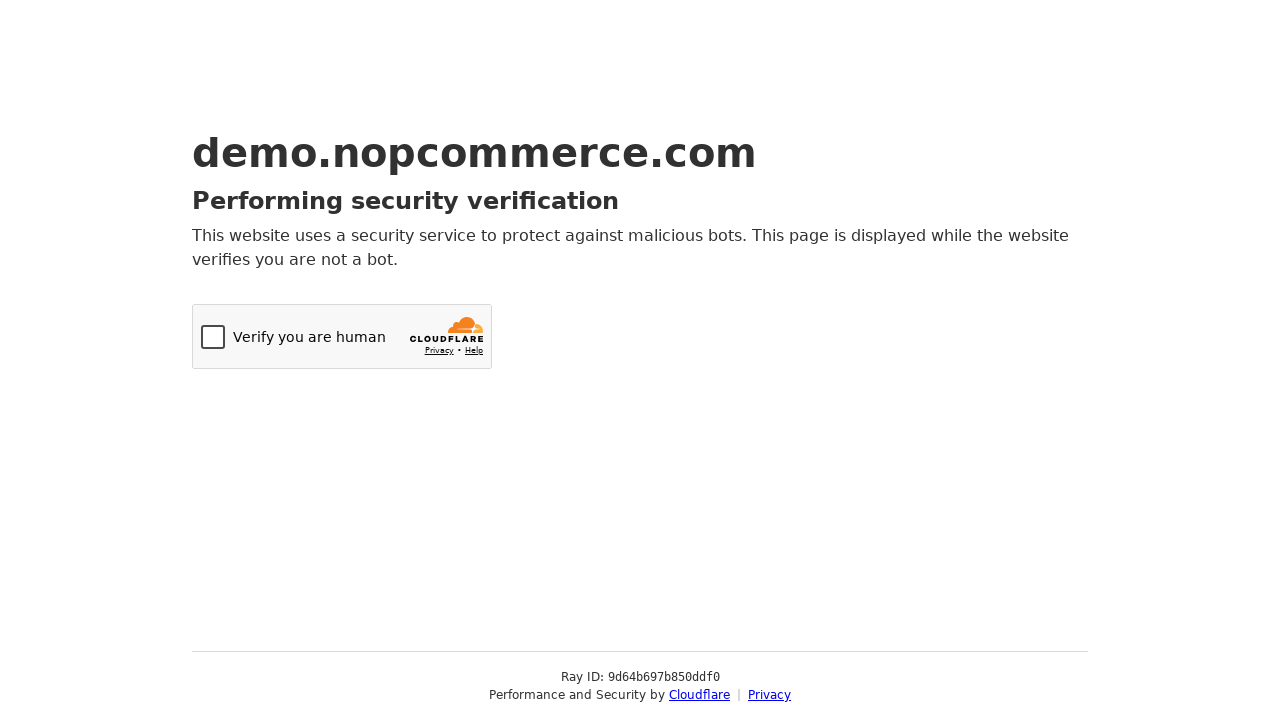

Navigated to https://orangehrm.com/ in new window
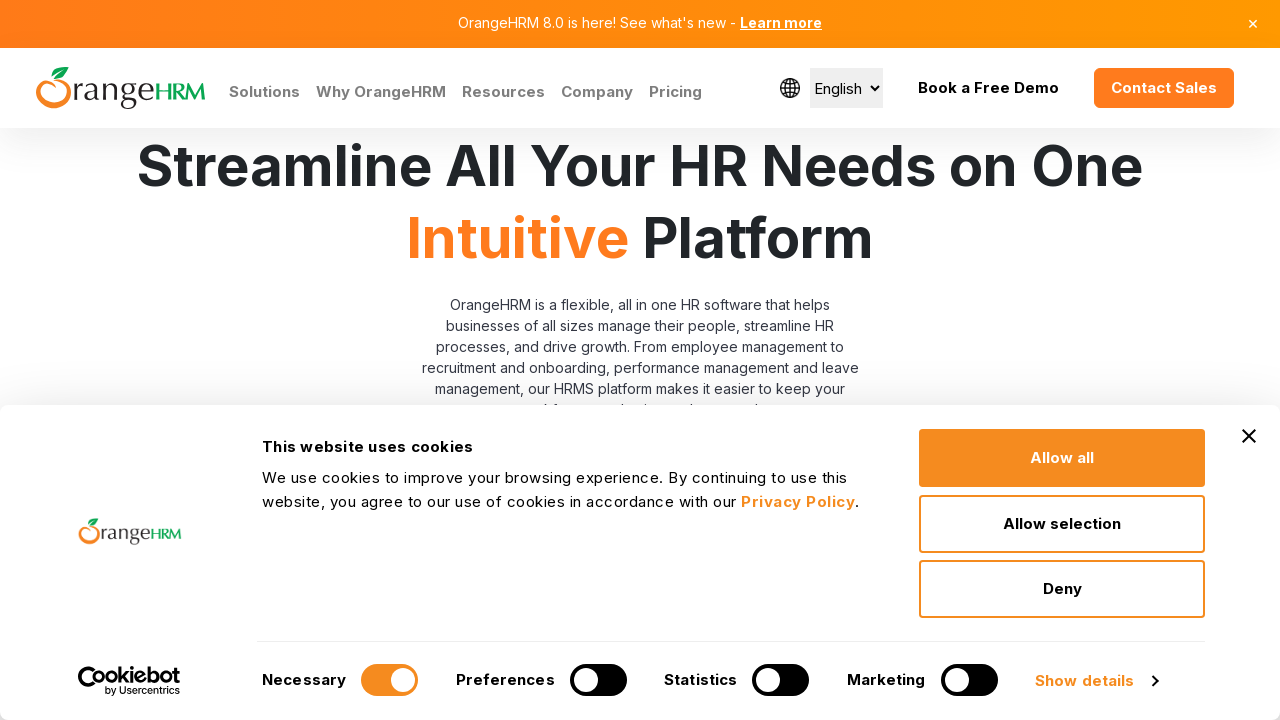

Page fully loaded (domcontentloaded state reached)
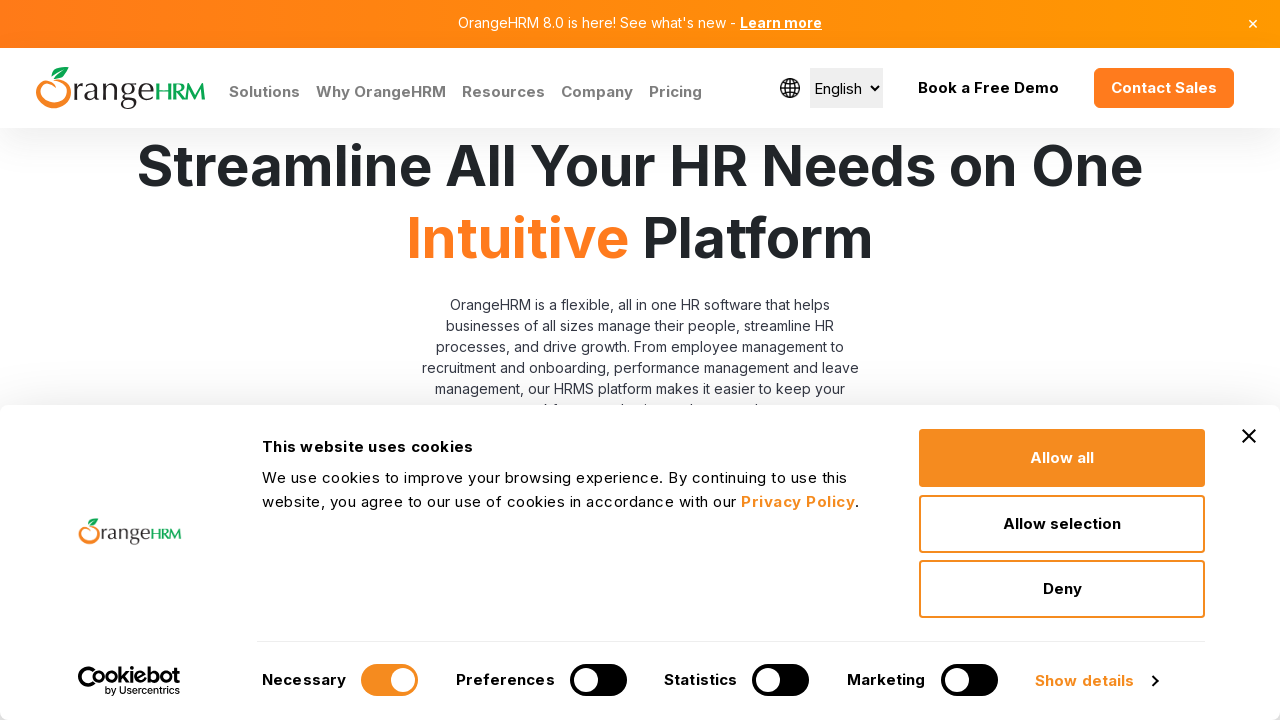

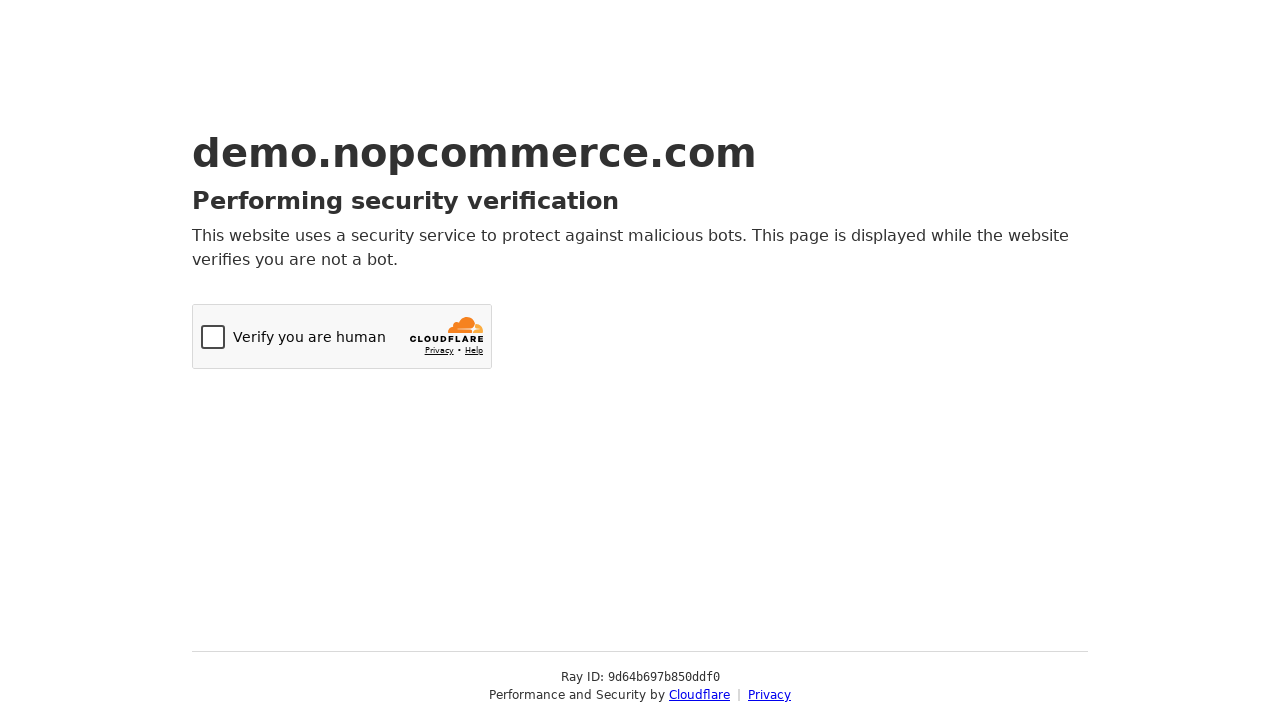